Opens the Sarkari Result website and verifies the page loads successfully by waiting for the page content to be visible.

Starting URL: https://www.sarkariresult.com/

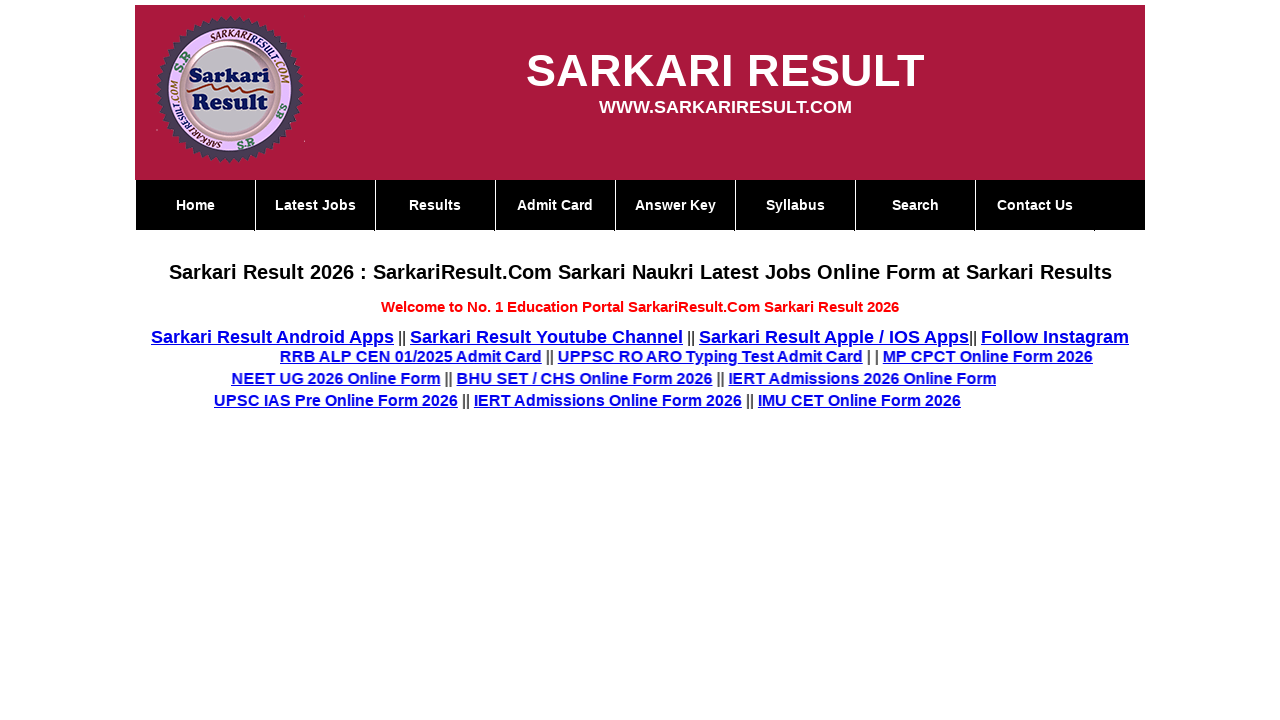

Page DOM content loaded
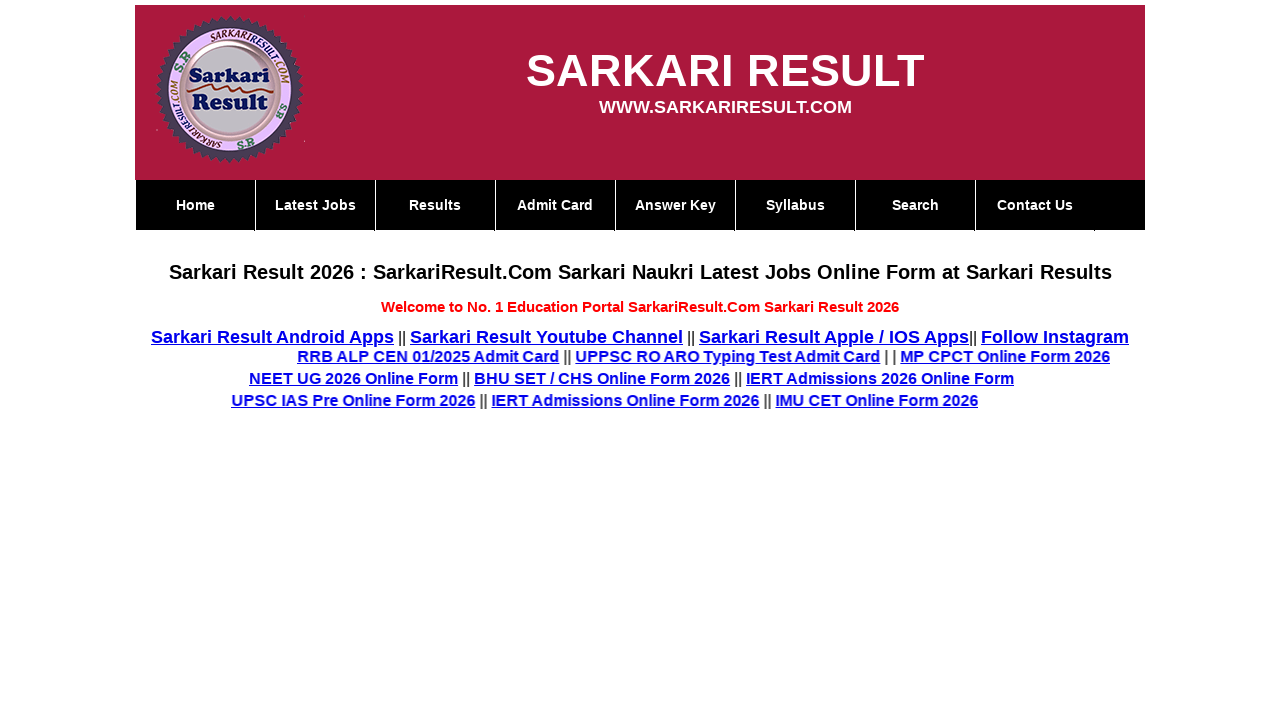

Body element is visible, page loaded successfully
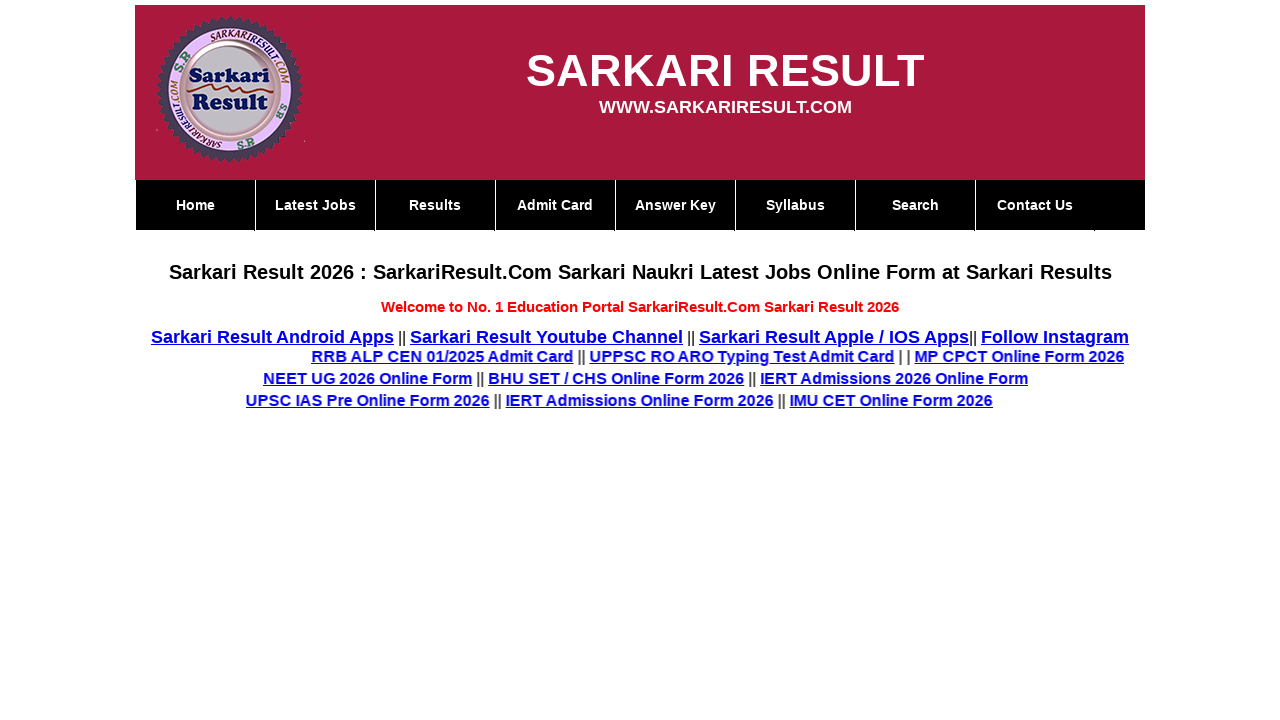

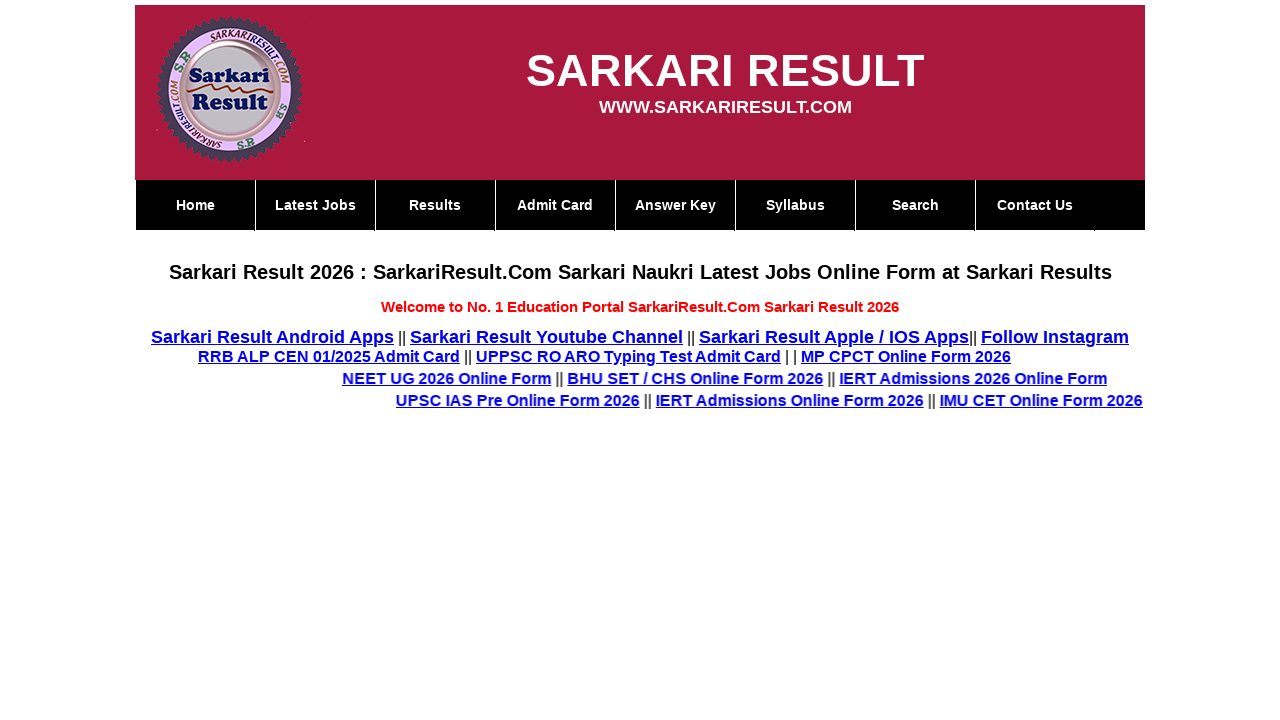